Tests dropdown menu interaction by clicking on a dropdown button and then selecting the Facebook link option using fluent wait

Starting URL: https://omayo.blogspot.com/

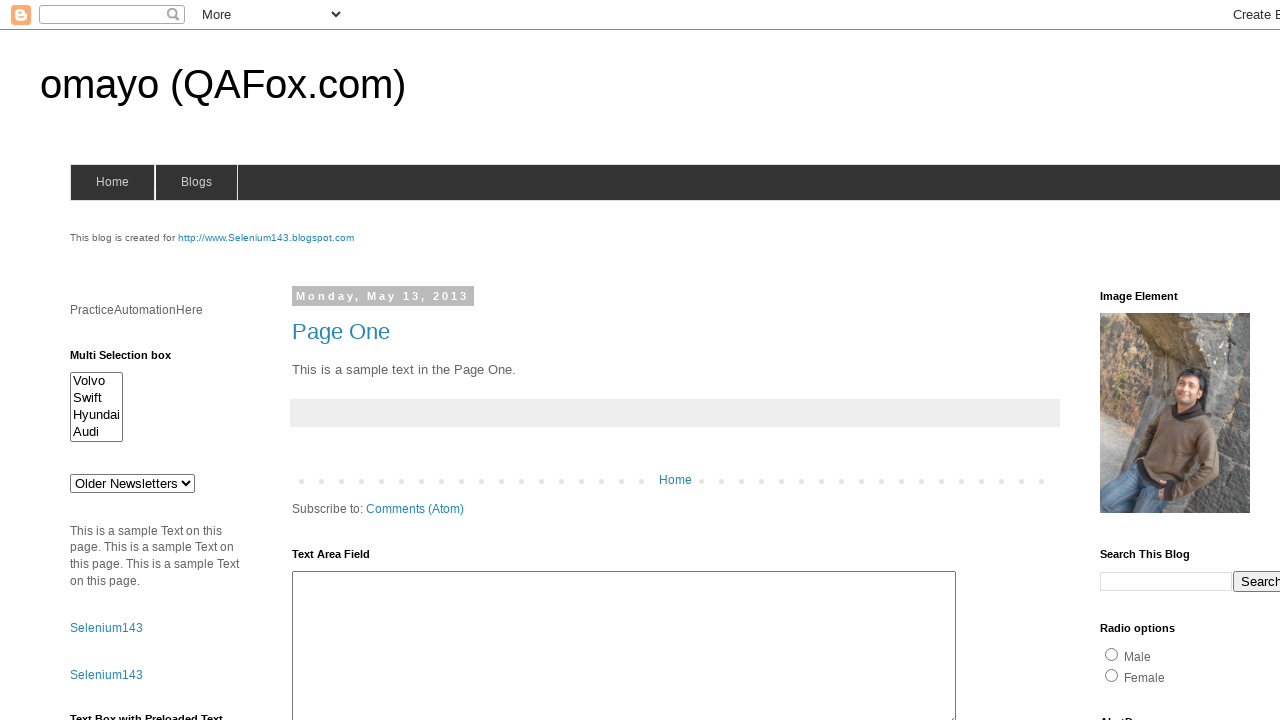

Clicked dropdown button to open menu at (1227, 360) on .dropbtn
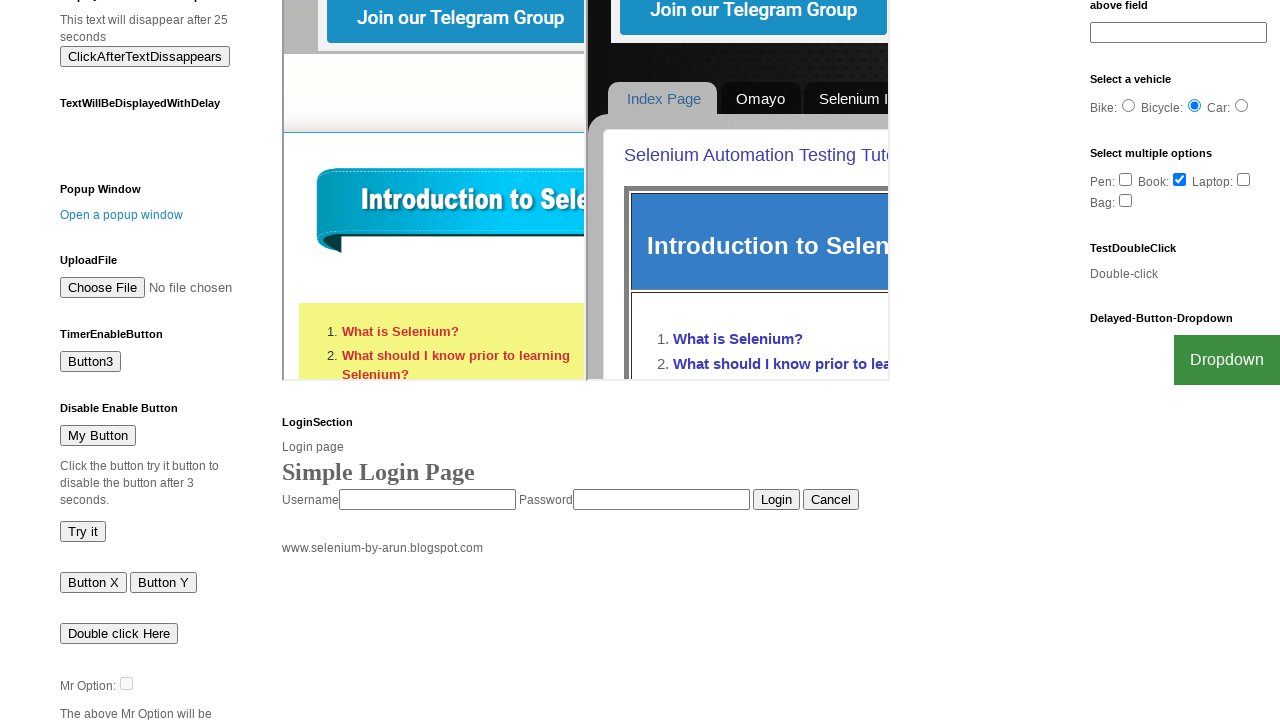

Facebook link appeared in dropdown menu
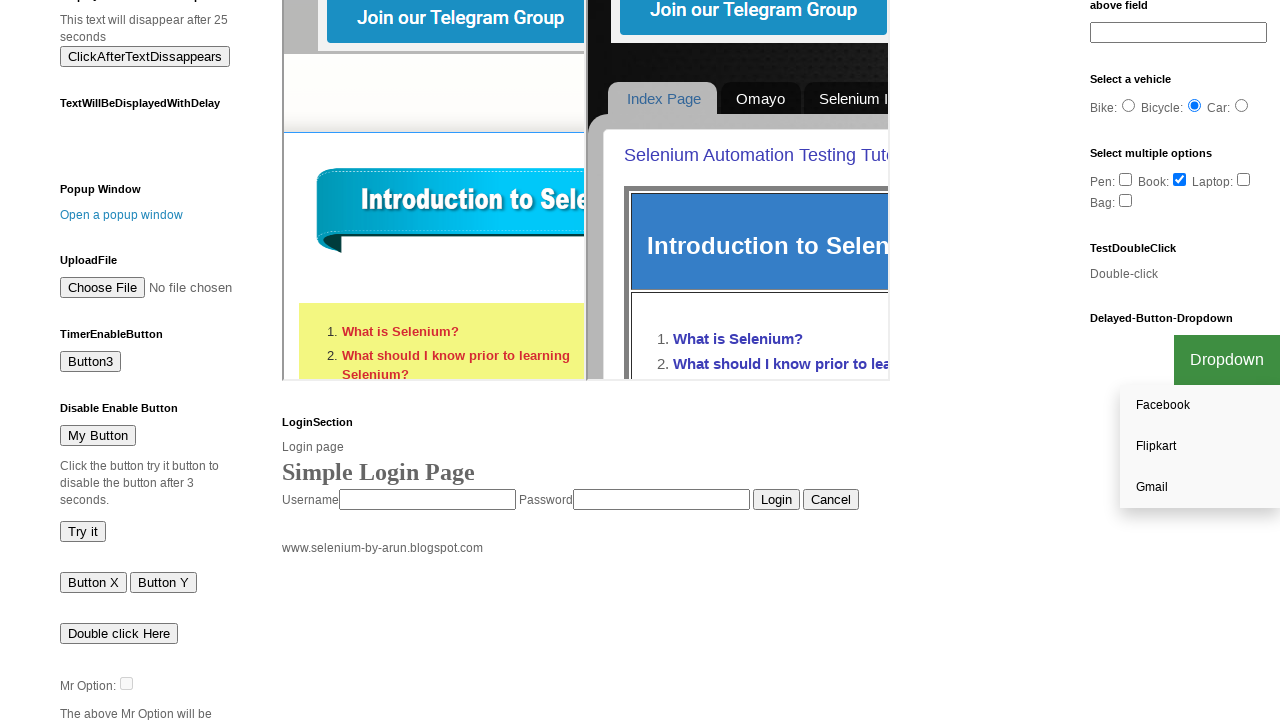

Clicked Facebook link from dropdown menu at (1200, 406) on a:text('Facebook')
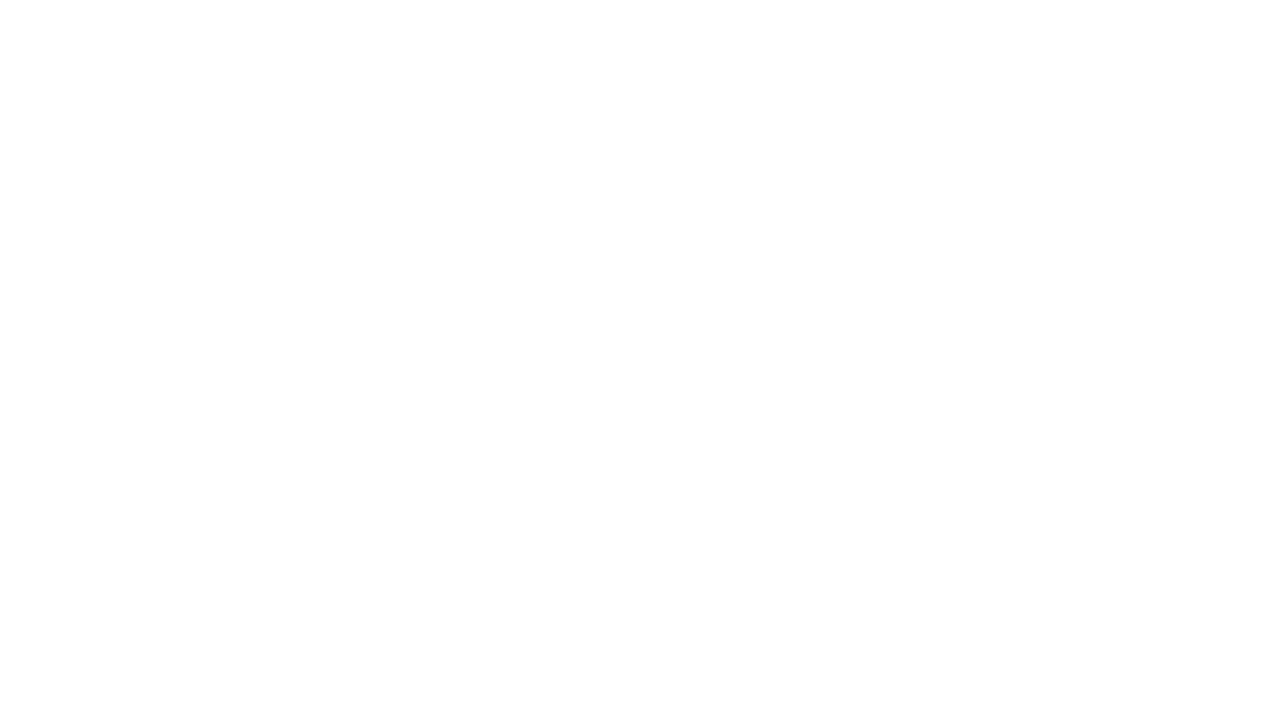

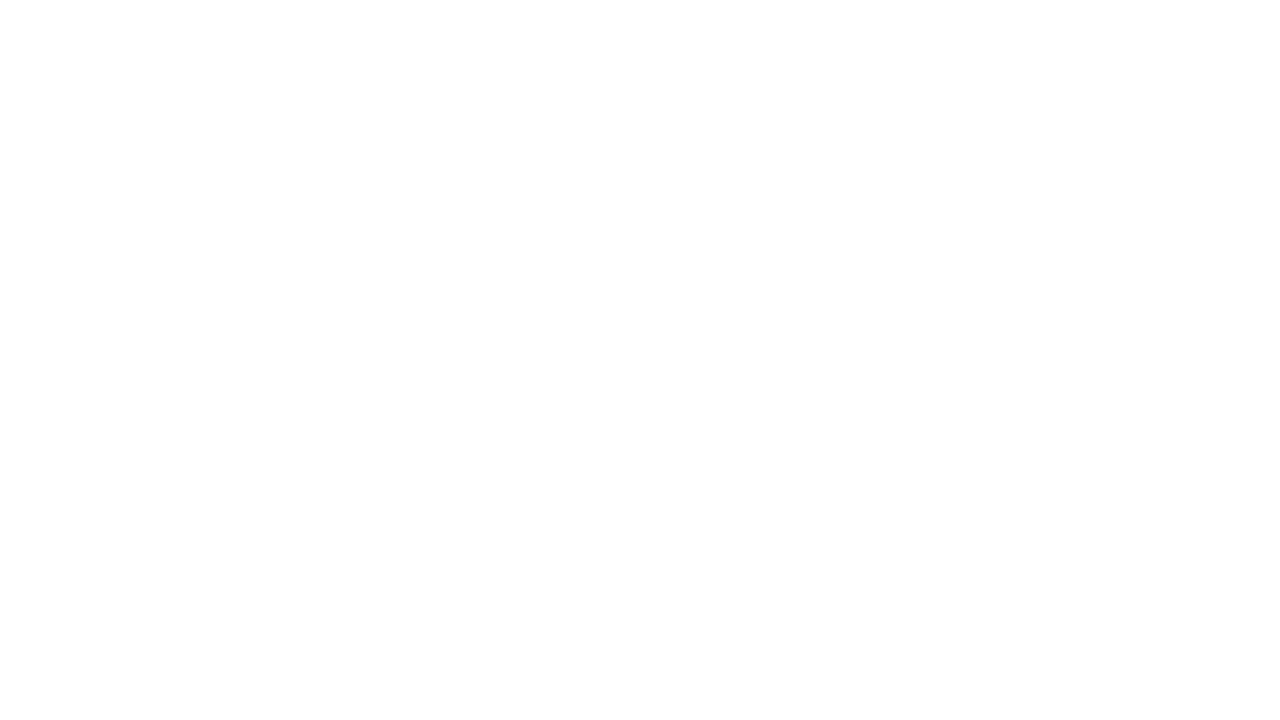